Tests that edits are saved when the edit field loses focus (blur event)

Starting URL: https://demo.playwright.dev/todomvc

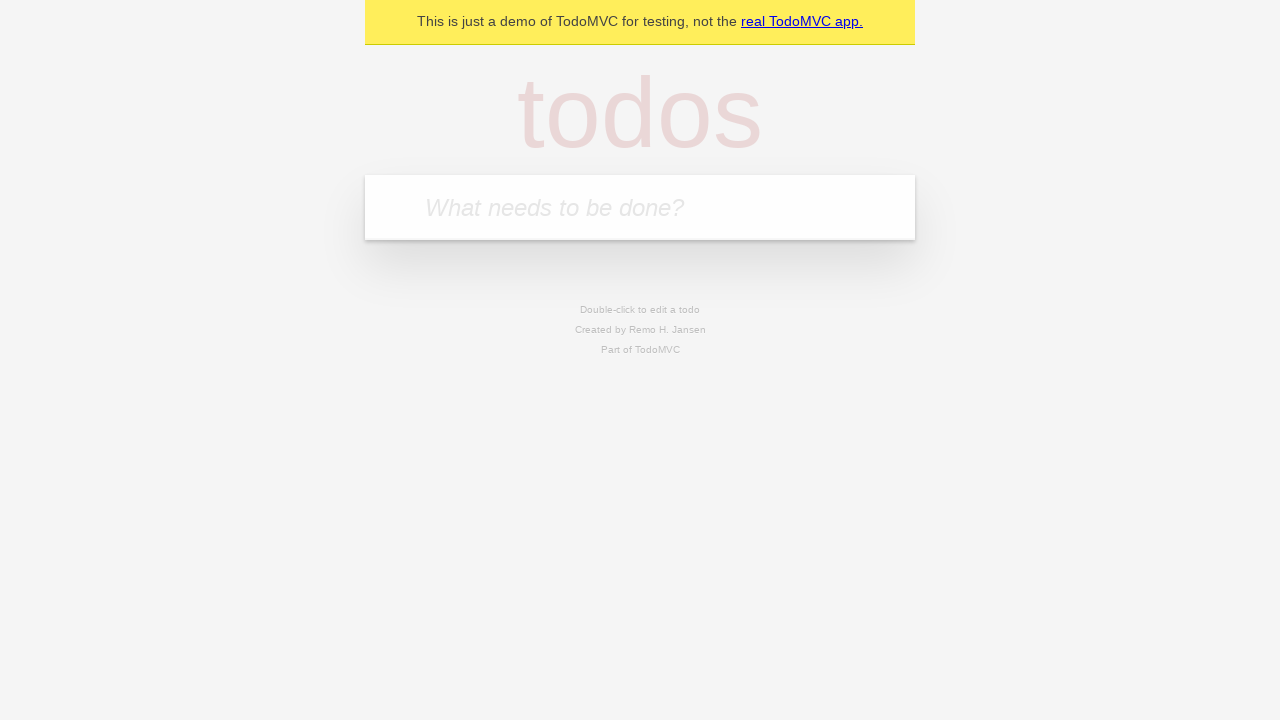

Filled new todo field with 'buy some cheese' on internal:attr=[placeholder="What needs to be done?"i]
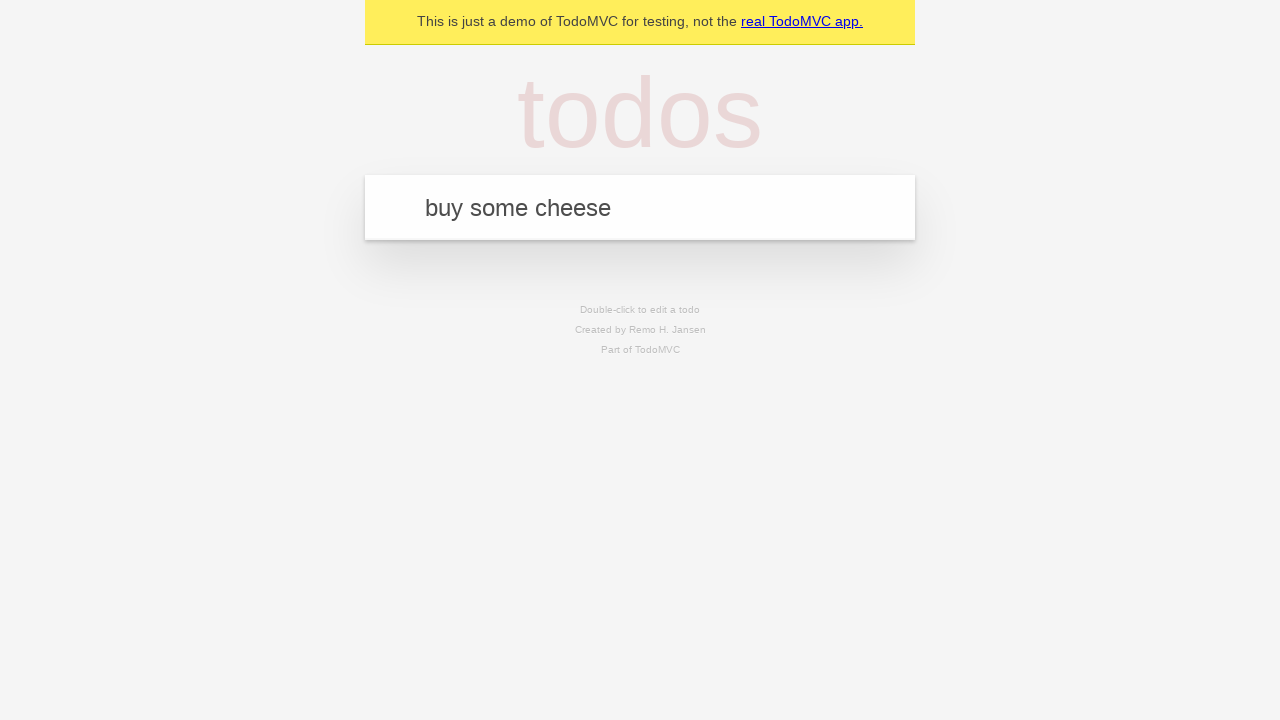

Pressed Enter to add todo 'buy some cheese' on internal:attr=[placeholder="What needs to be done?"i]
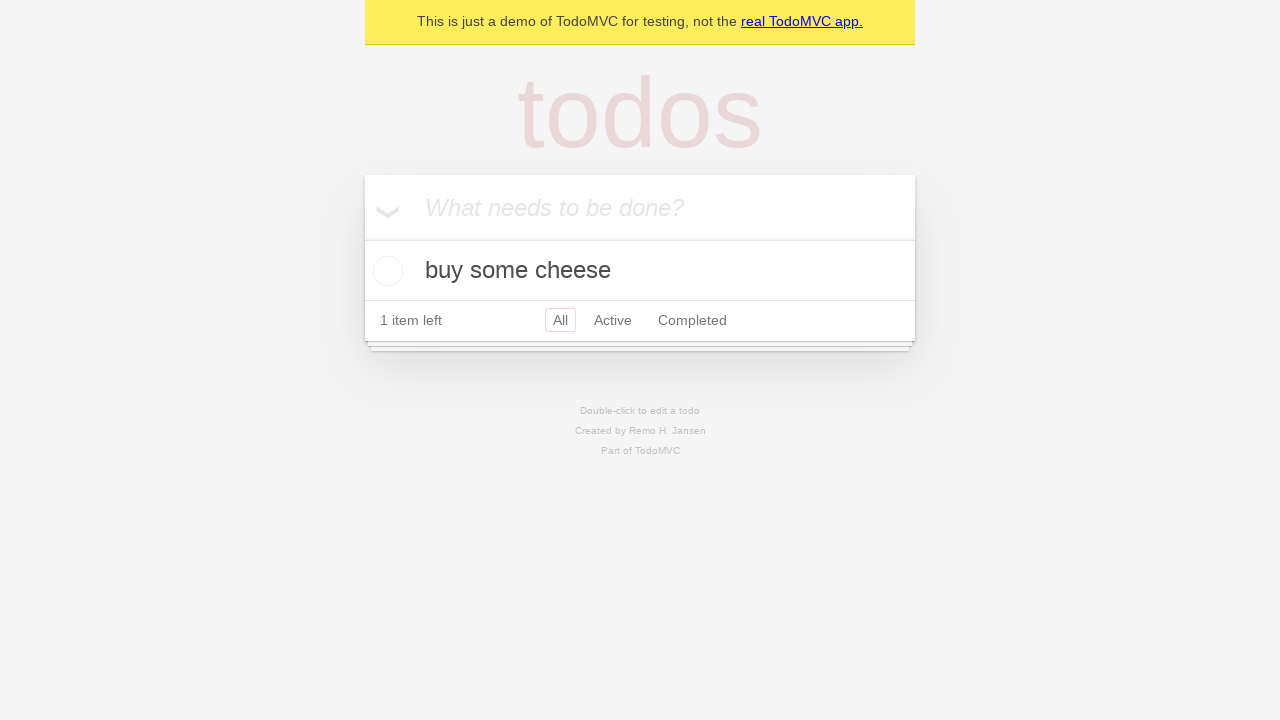

Filled new todo field with 'feed the cat' on internal:attr=[placeholder="What needs to be done?"i]
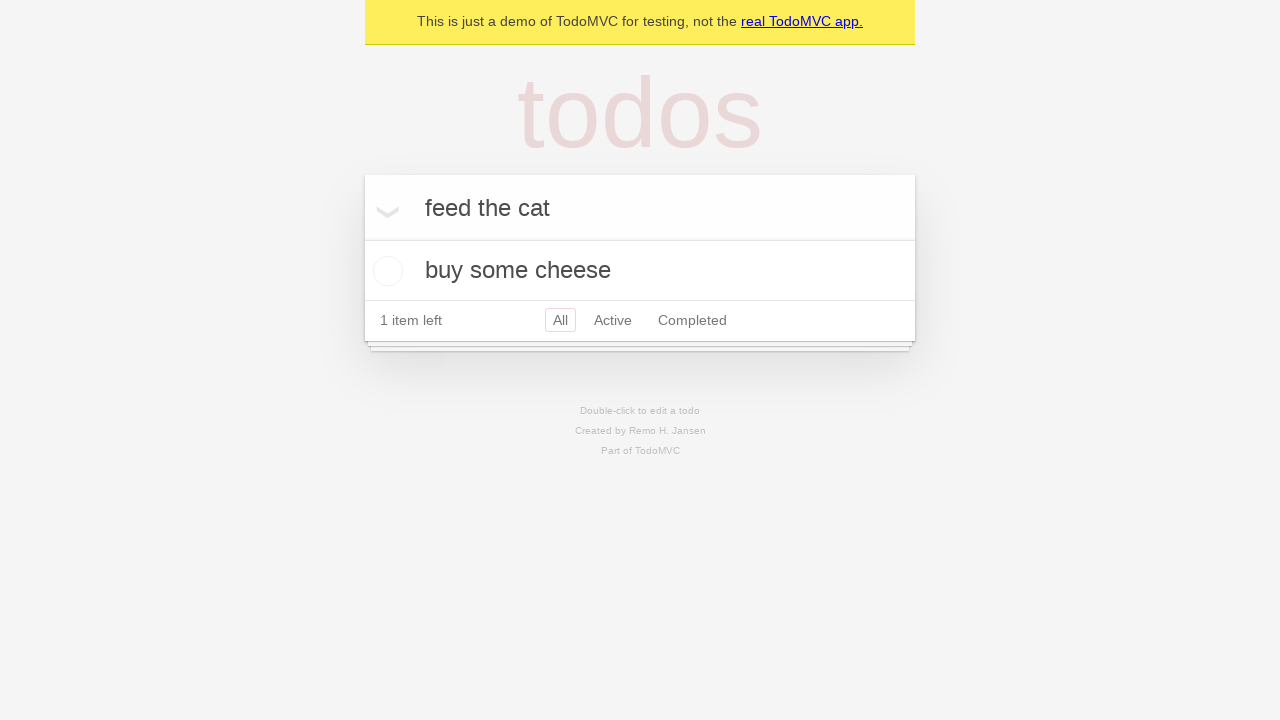

Pressed Enter to add todo 'feed the cat' on internal:attr=[placeholder="What needs to be done?"i]
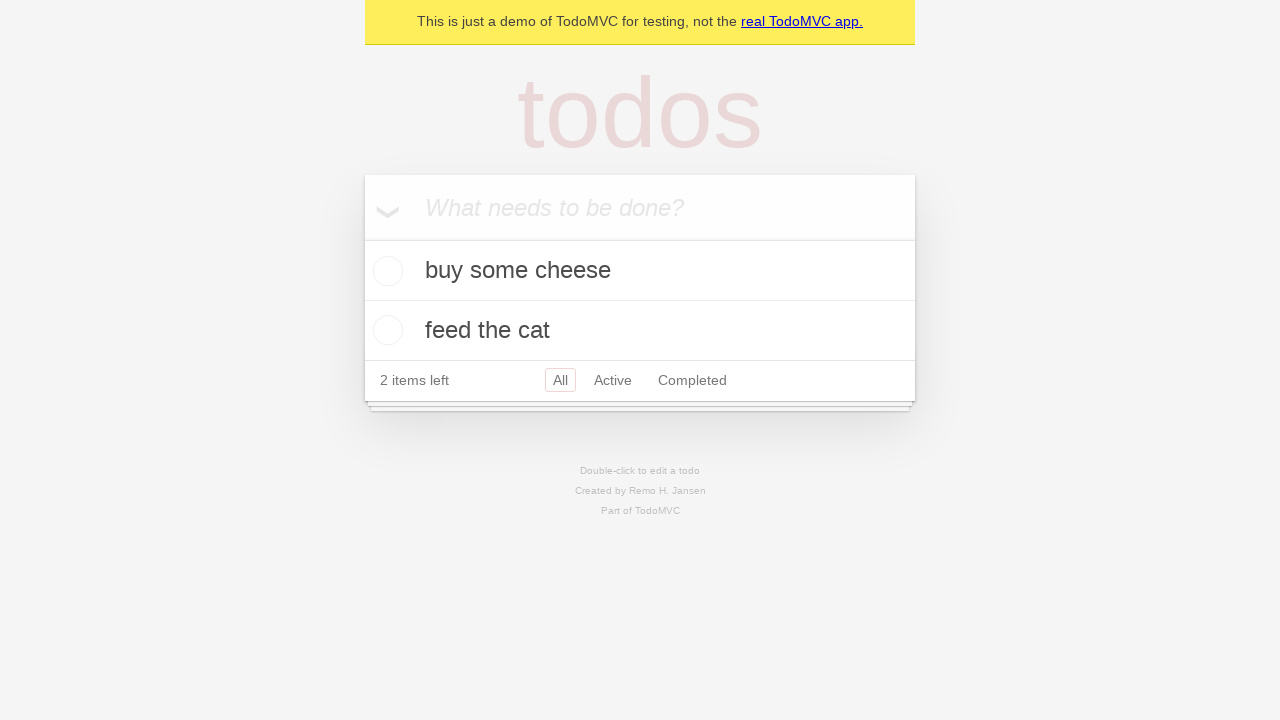

Filled new todo field with 'book a doctors appointment' on internal:attr=[placeholder="What needs to be done?"i]
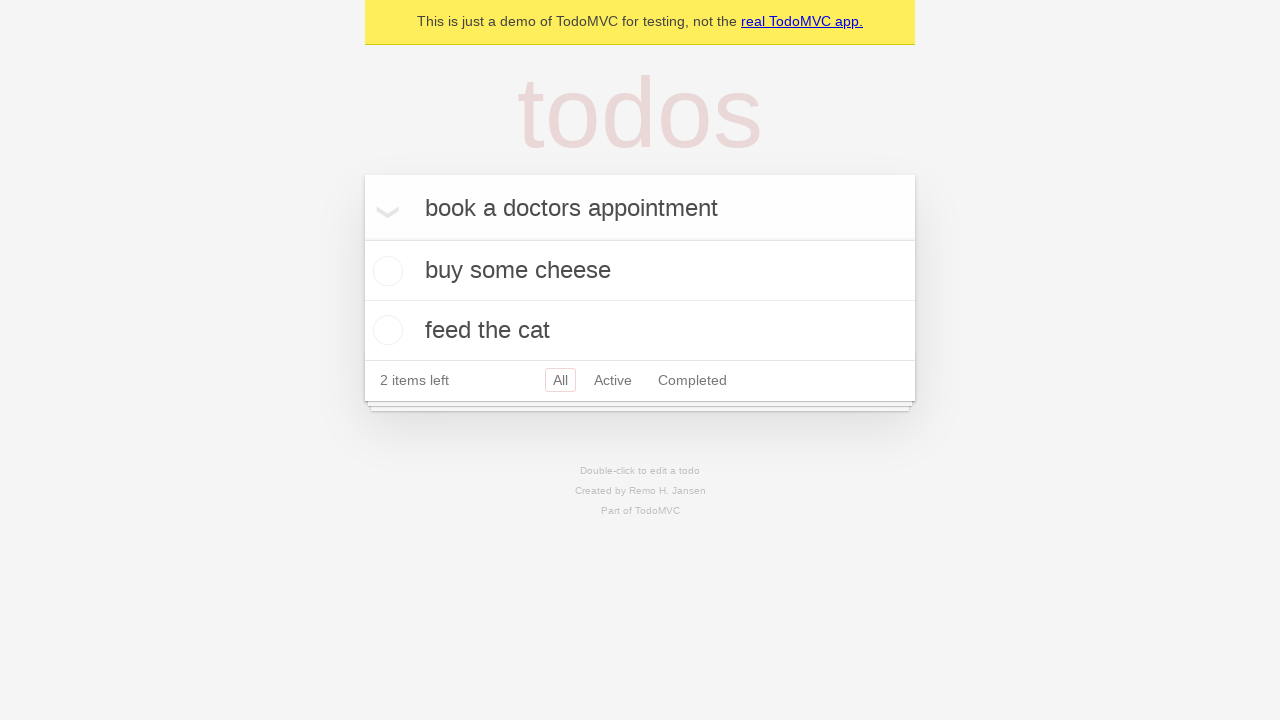

Pressed Enter to add todo 'book a doctors appointment' on internal:attr=[placeholder="What needs to be done?"i]
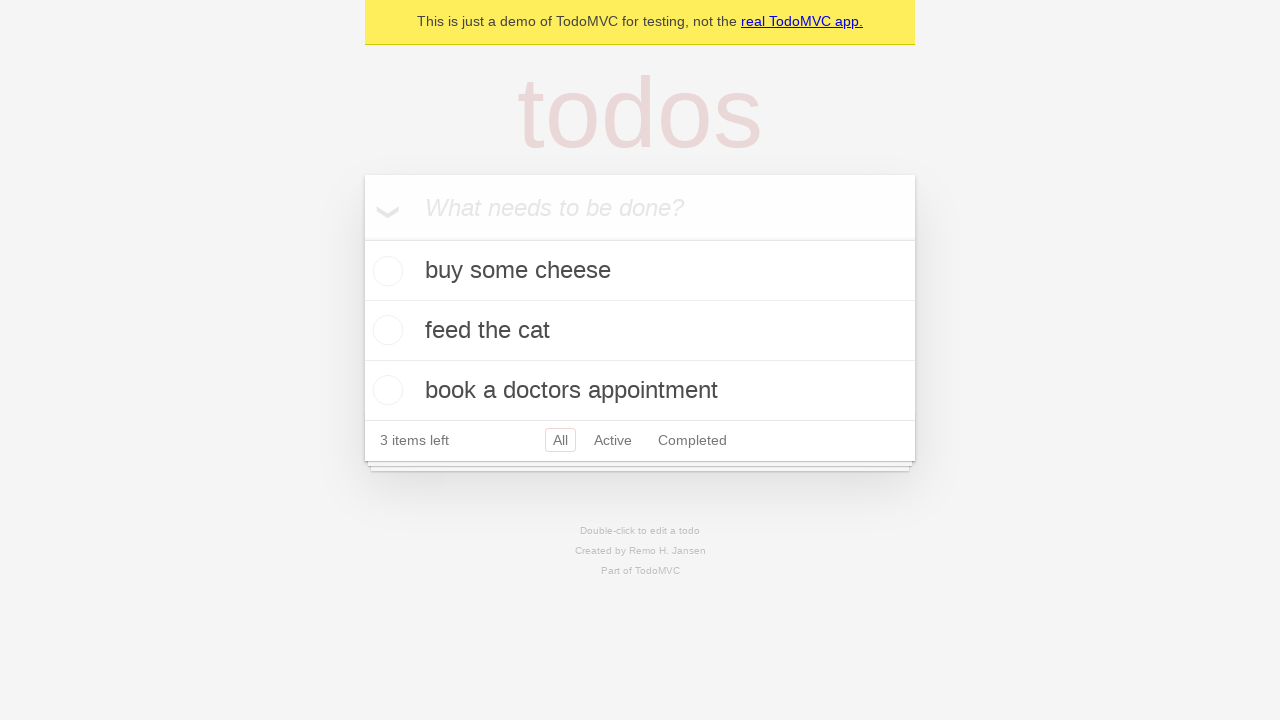

Waited for all 3 todos to be added to the list
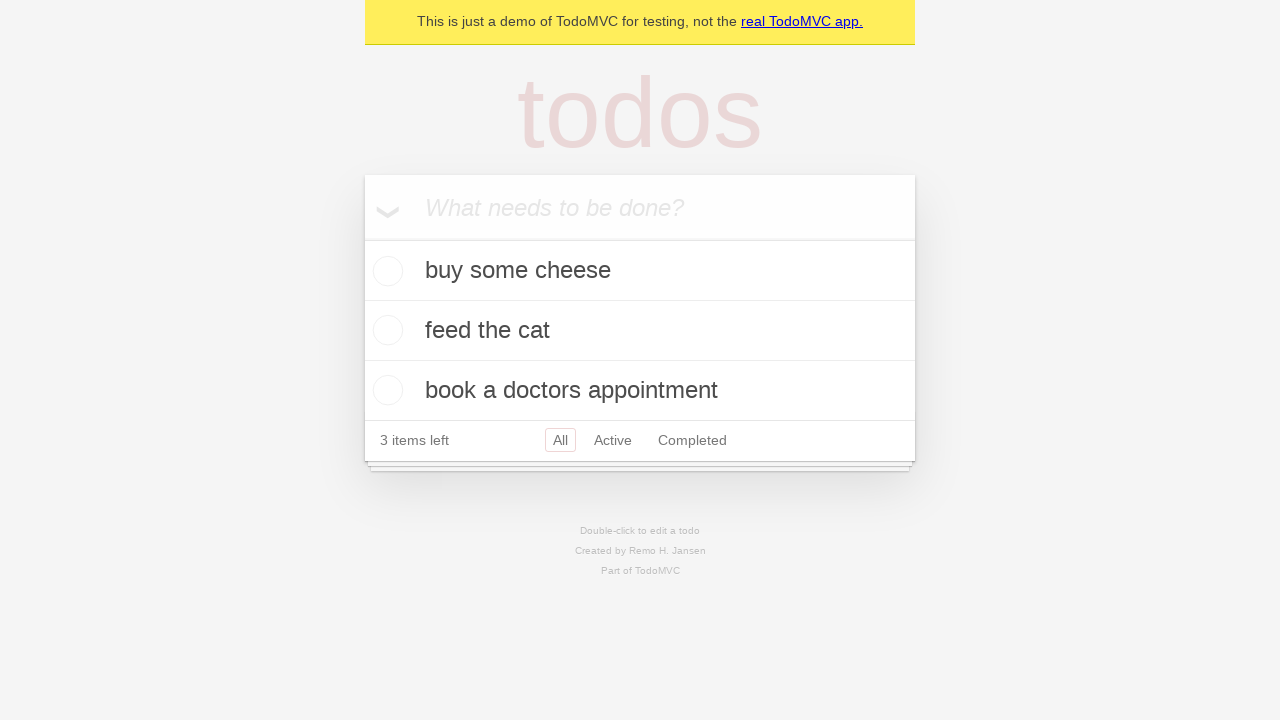

Double-clicked the second todo item to enter edit mode at (640, 331) on internal:testid=[data-testid="todo-item"s] >> nth=1
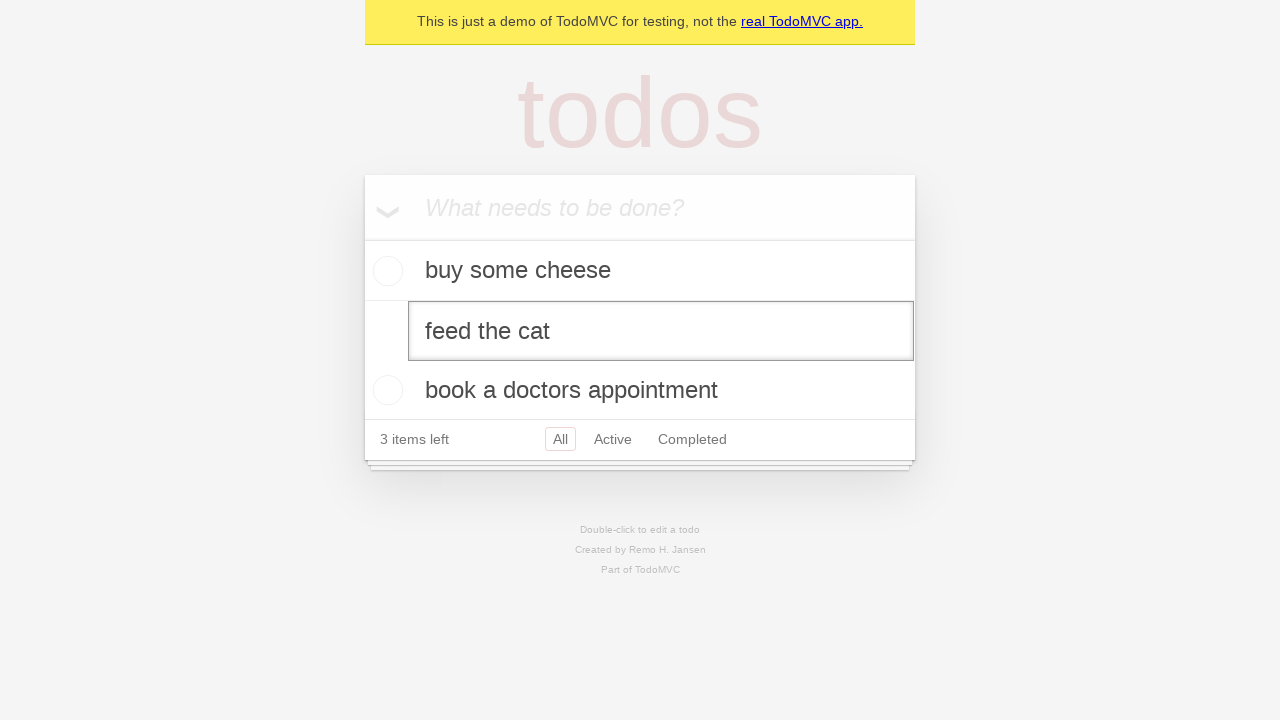

Filled edit field with updated text 'buy some sausages' on internal:testid=[data-testid="todo-item"s] >> nth=1 >> internal:role=textbox[nam
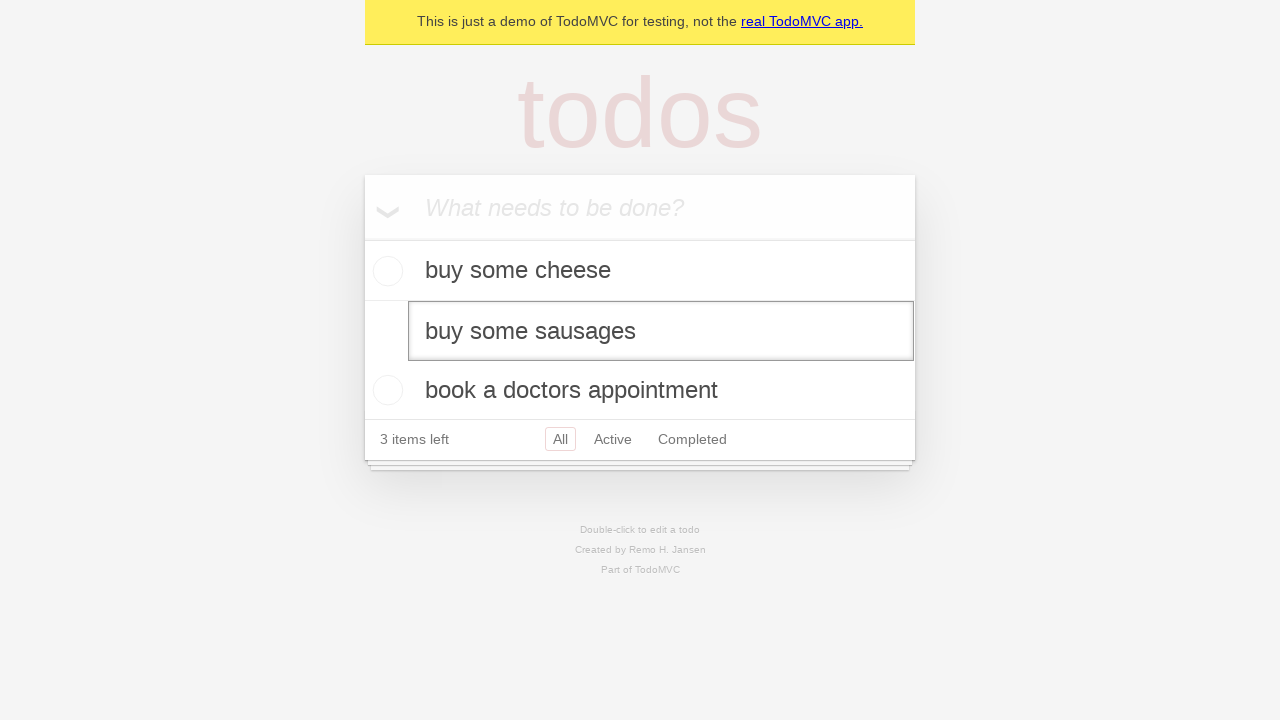

Dispatched blur event to save the edited todo
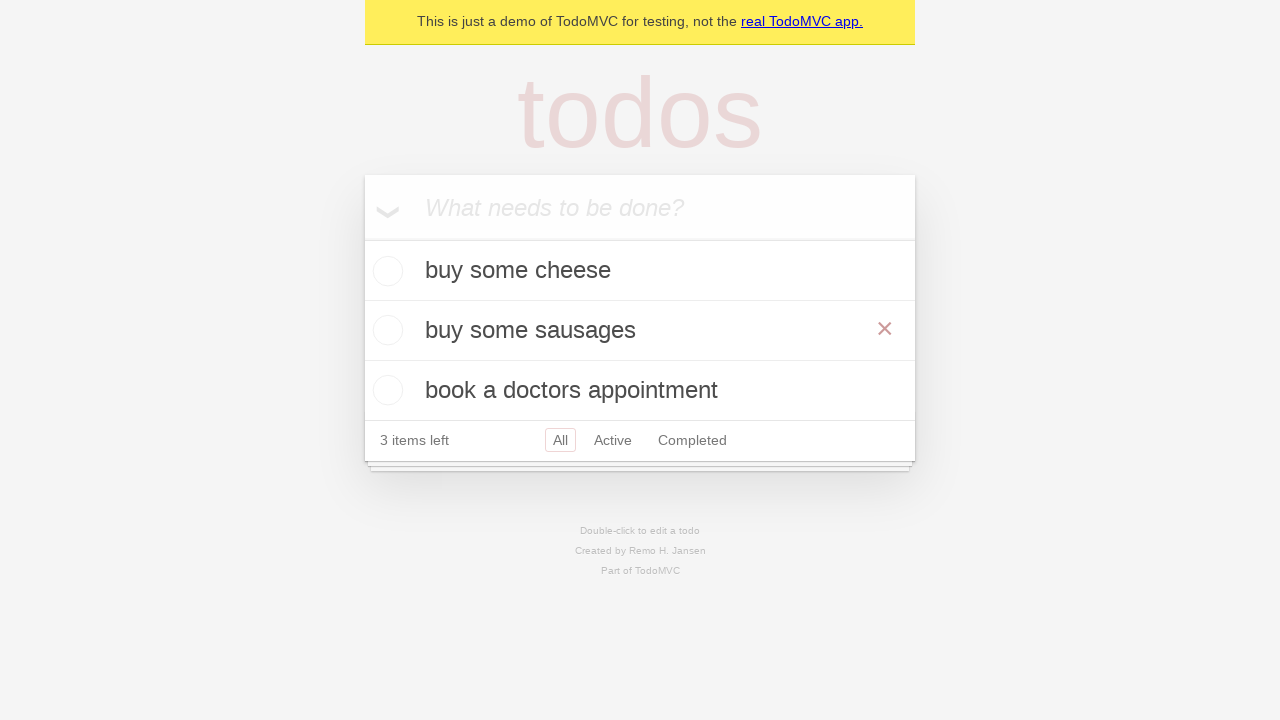

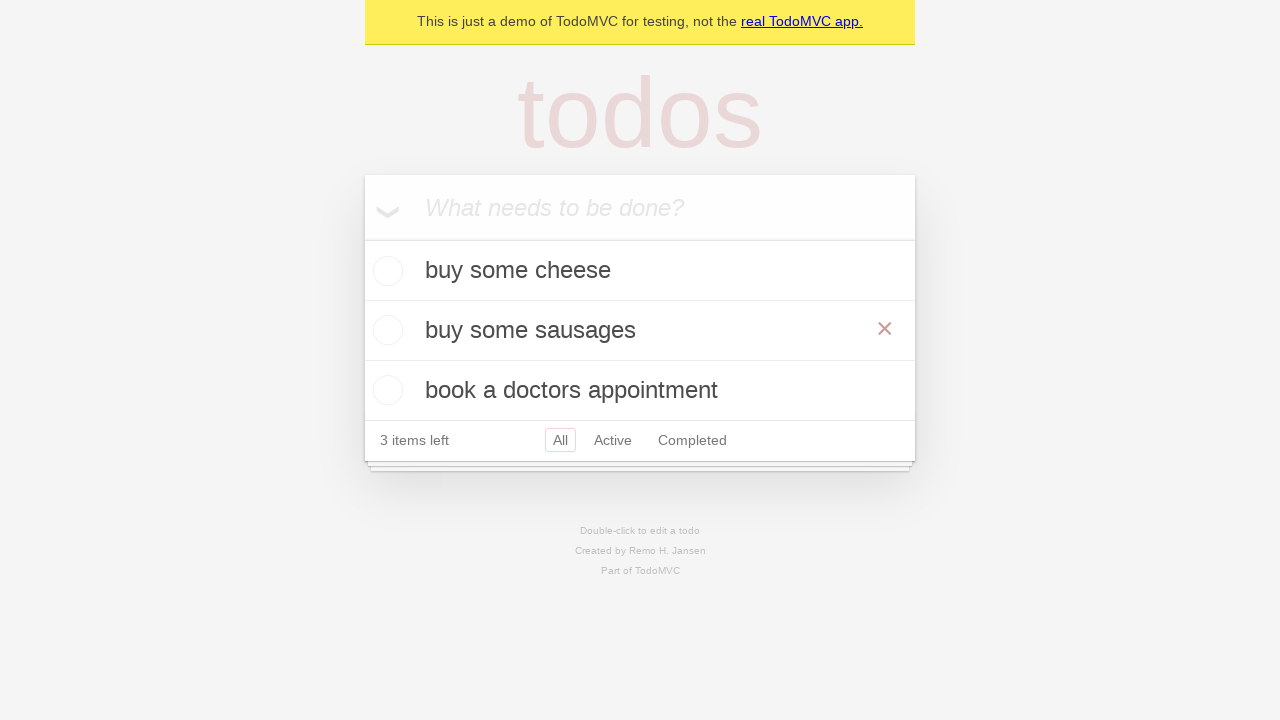